Tests switching from All filter to Completed filter to see only completed tasks.

Starting URL: https://todomvc4tasj.herokuapp.com/

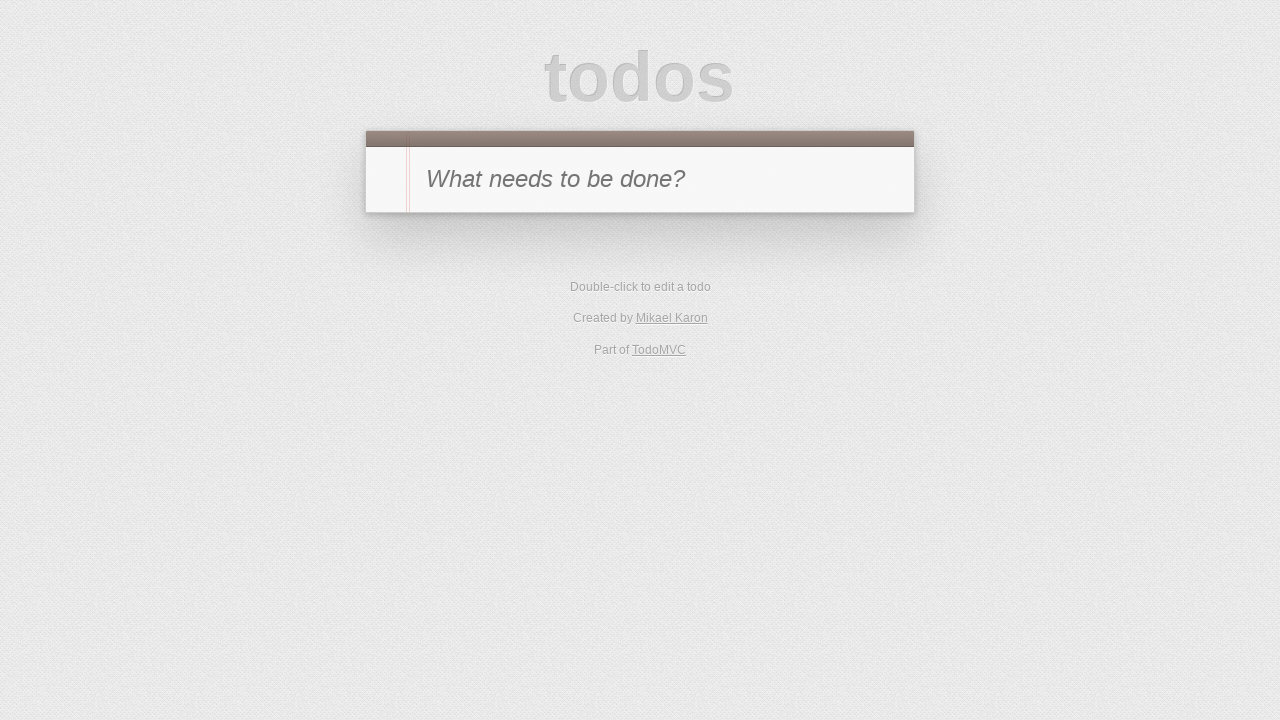

Set up localStorage with one active task and one completed task
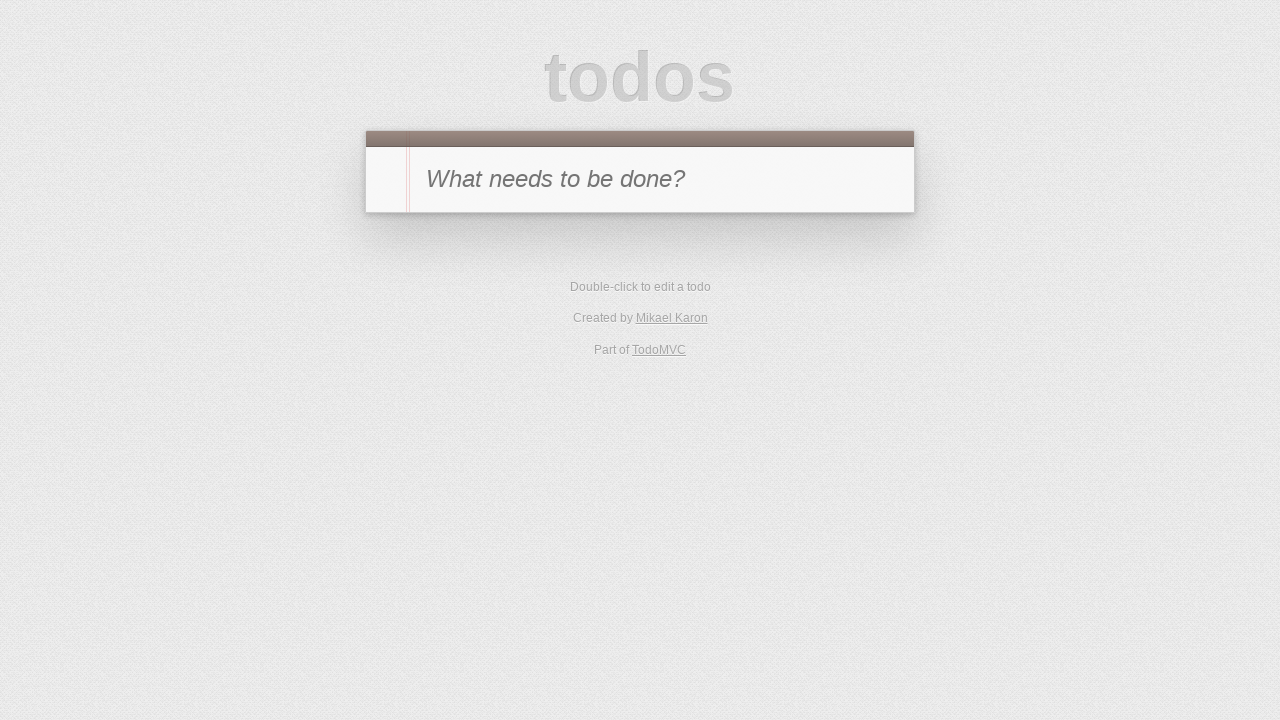

Reloaded page to apply localStorage changes
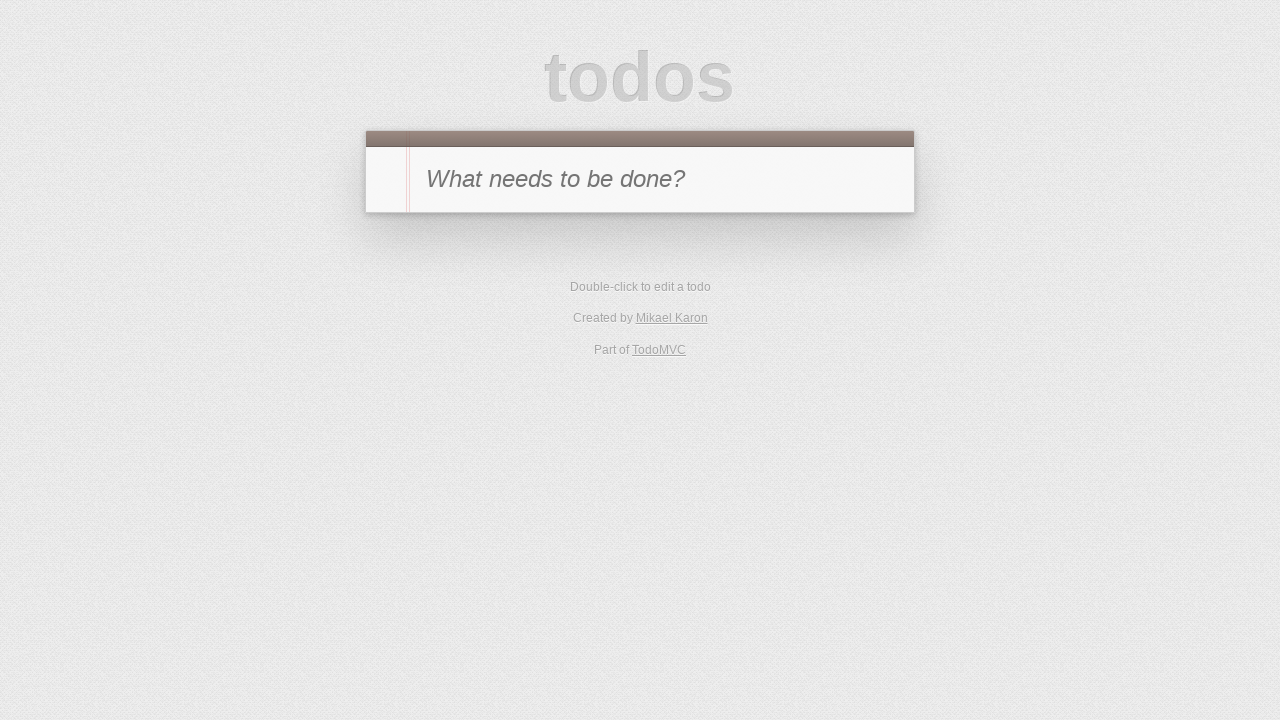

Clicked on Completed filter at (676, 351) on #filters li:has-text('Completed')
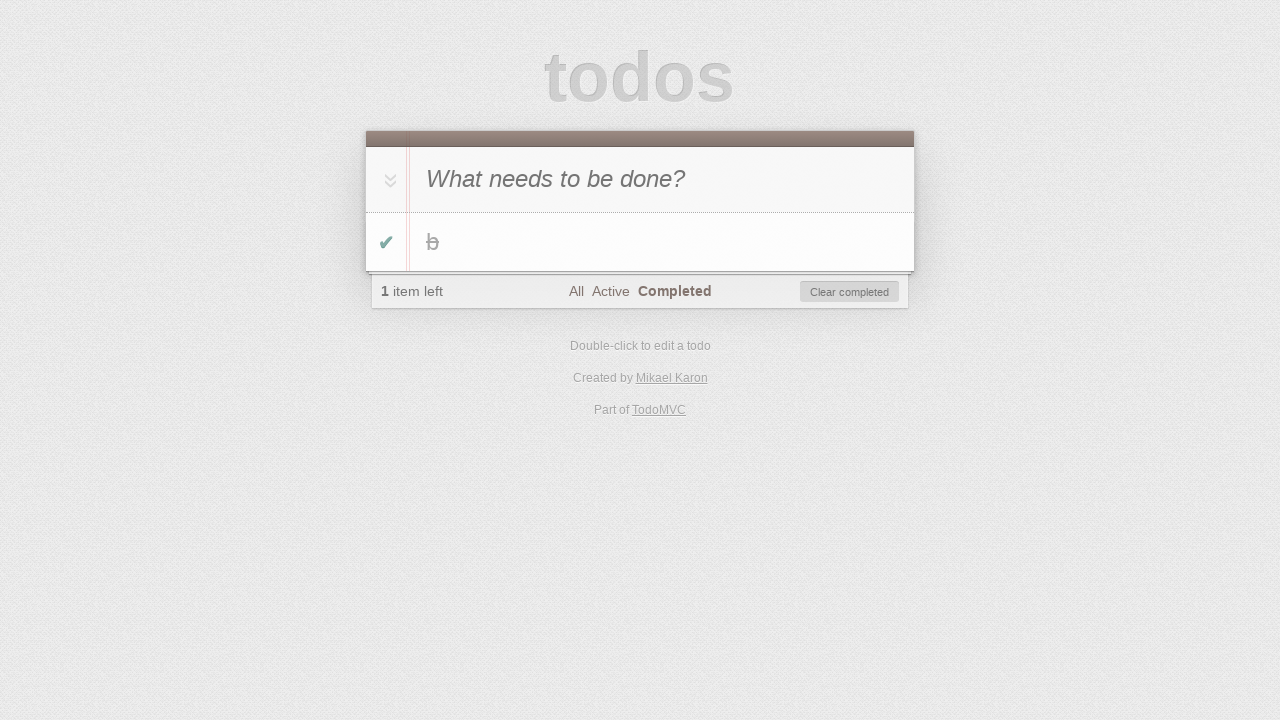

Verified that 1 completed task is displayed
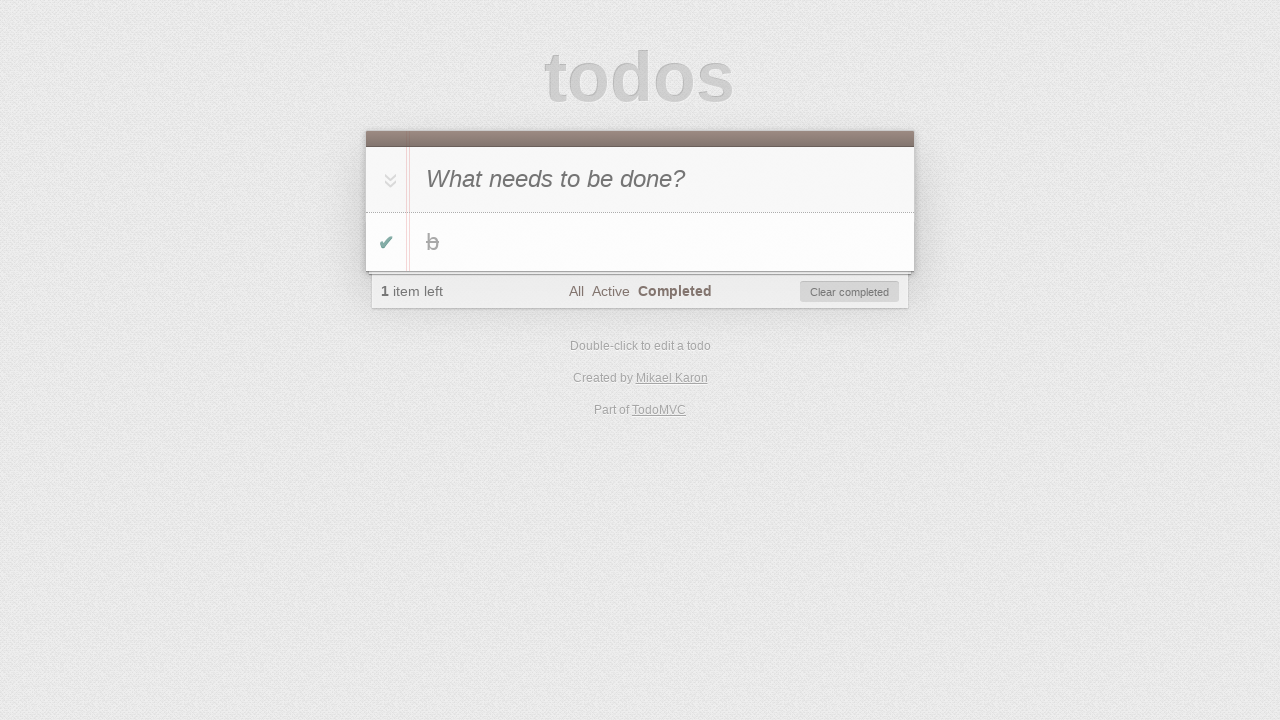

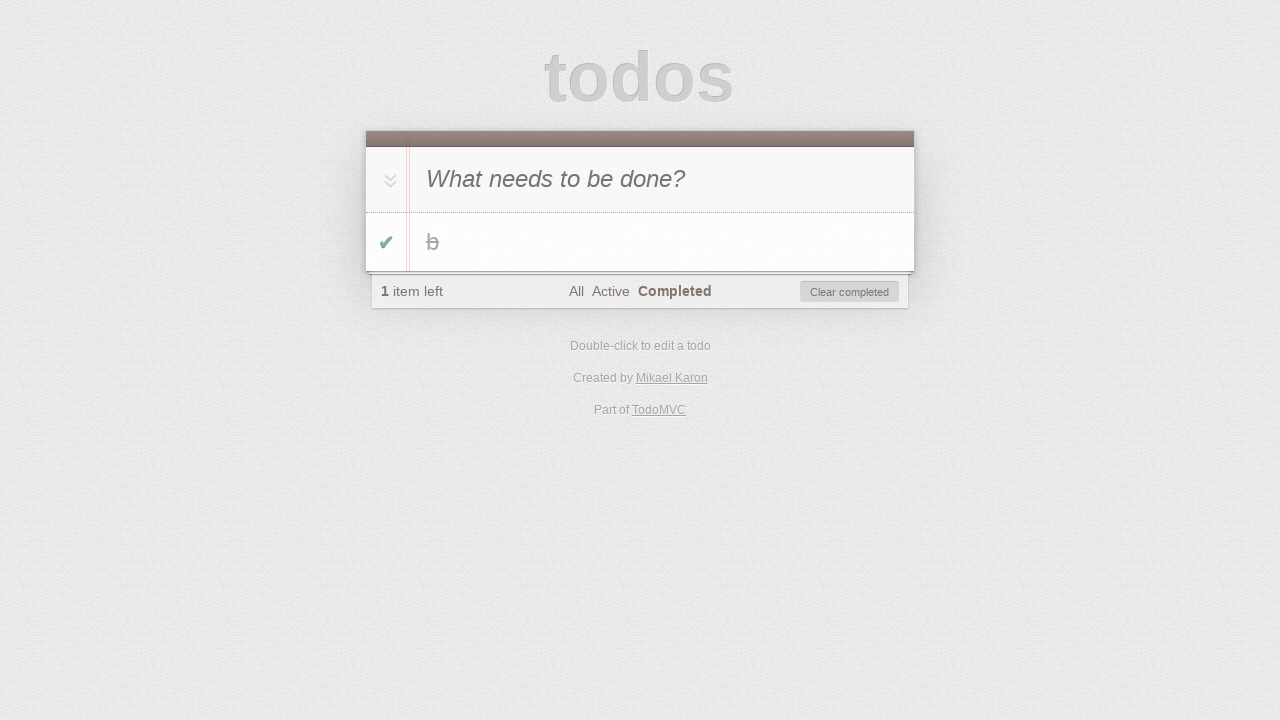